Tests right-click context menu functionality, handles an alert, and navigates to a new window to verify page content

Starting URL: https://the-internet.herokuapp.com/context_menu

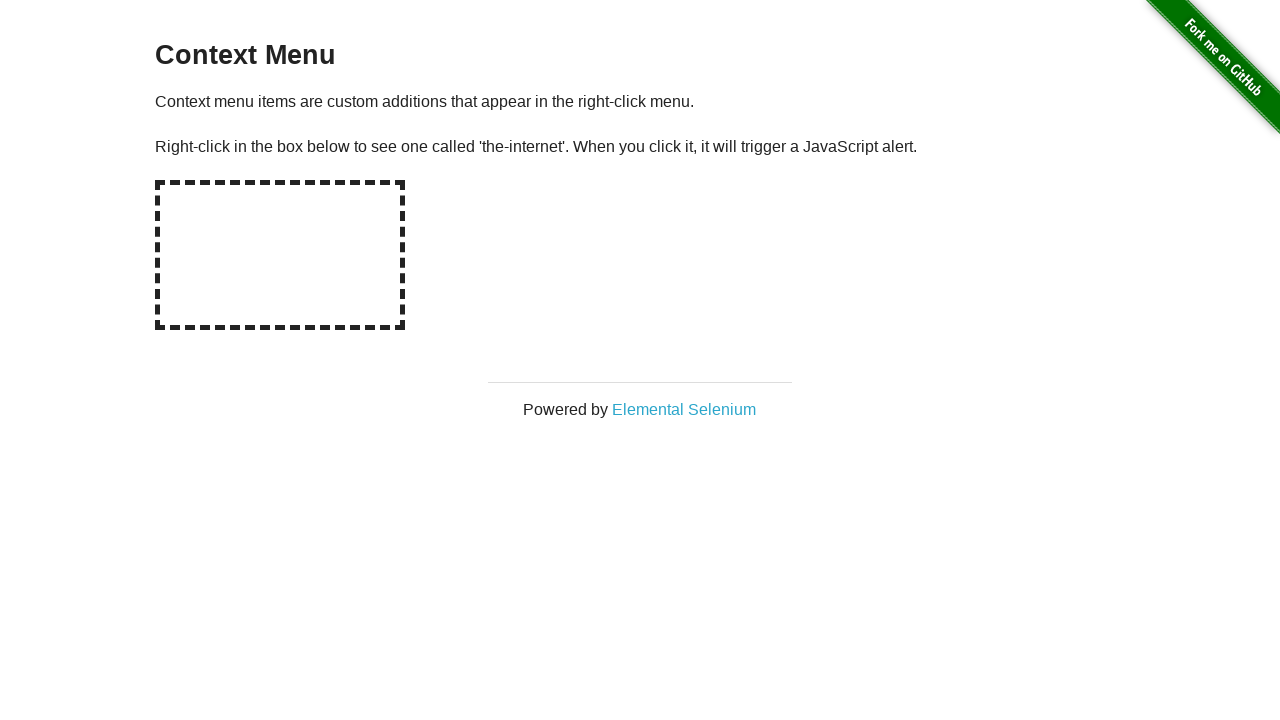

Right-clicked on hot-spot area to open context menu at (280, 255) on #hot-spot
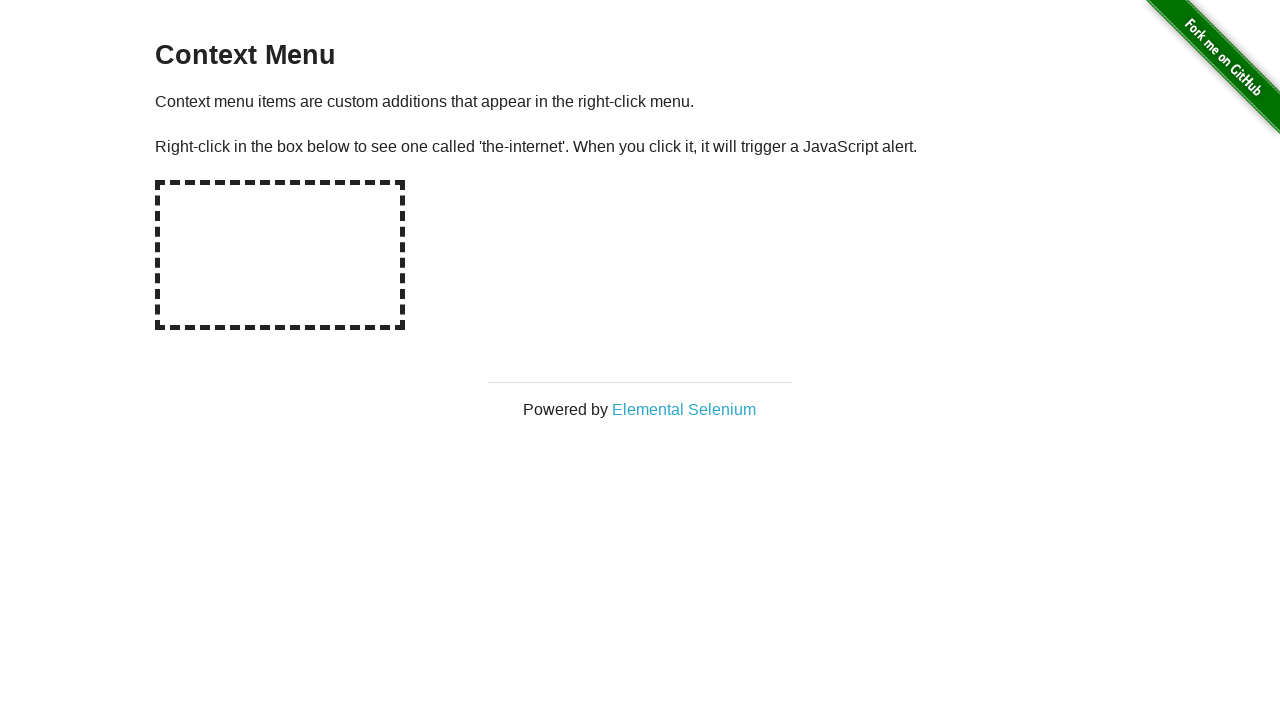

Set up dialog handler to accept alerts
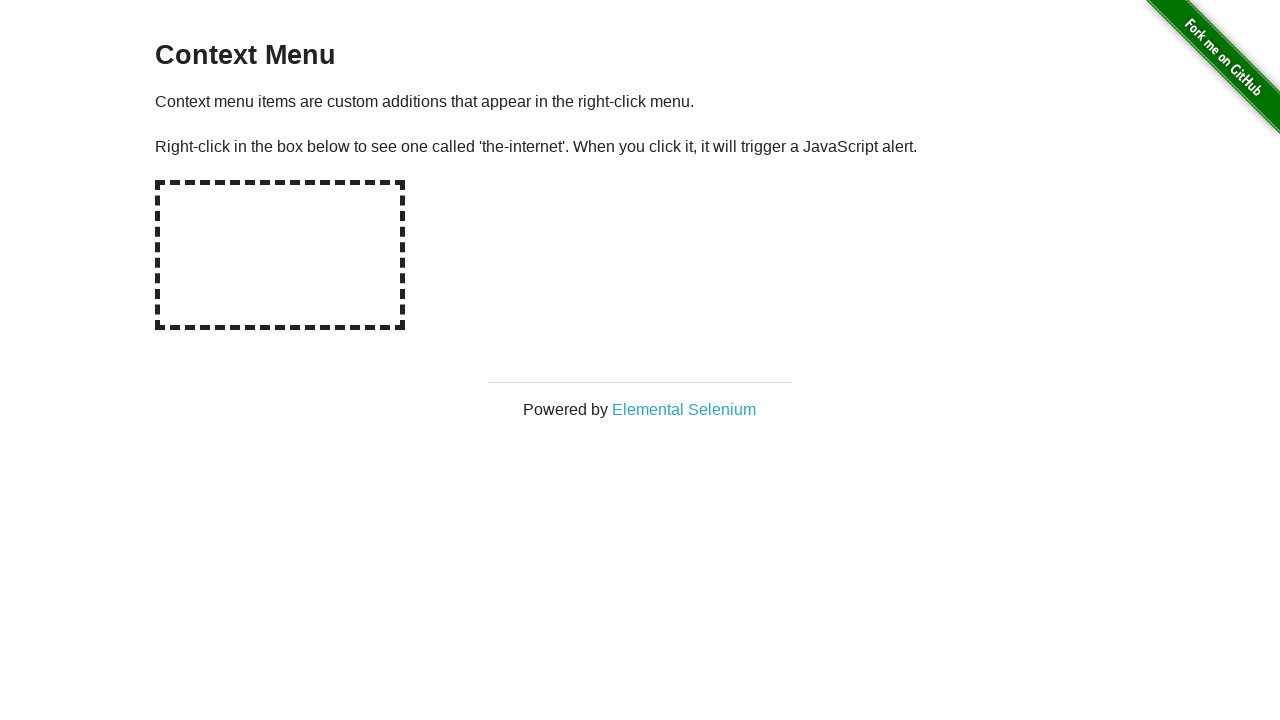

Clicked on Elemental Selenium link at (684, 409) on text=Elemental Selenium
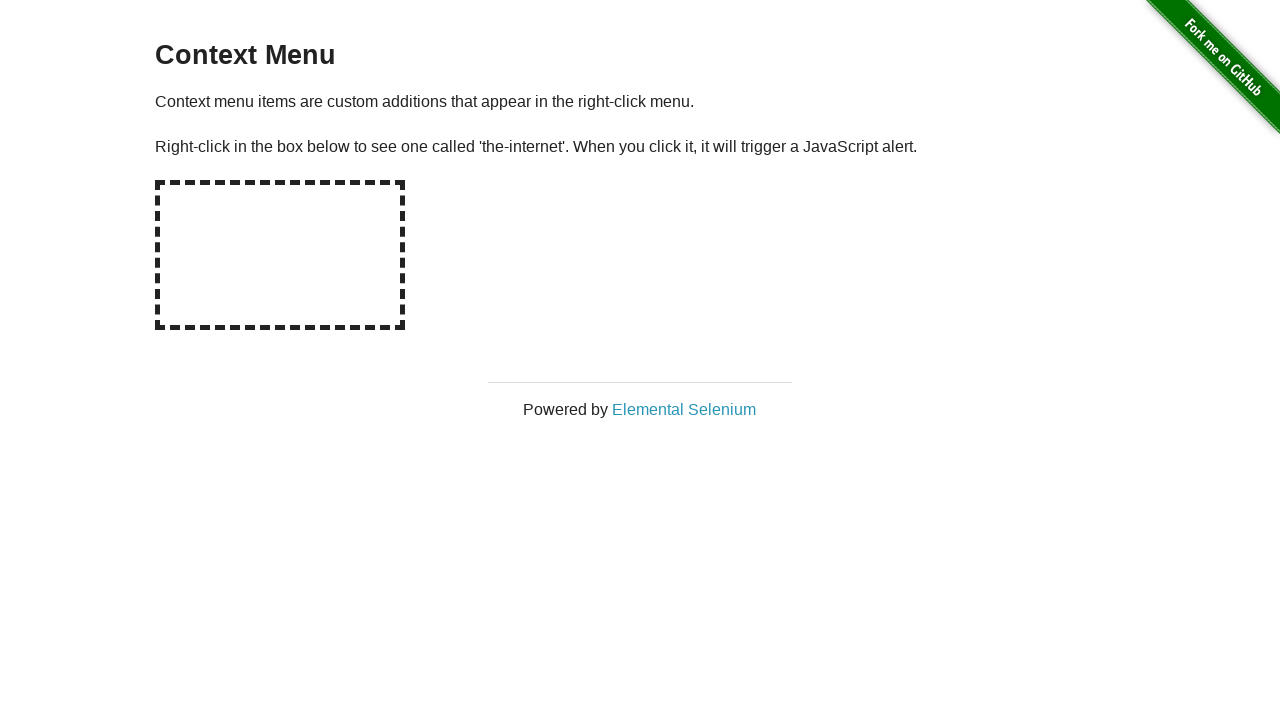

New window/tab opened with Elemental Selenium page
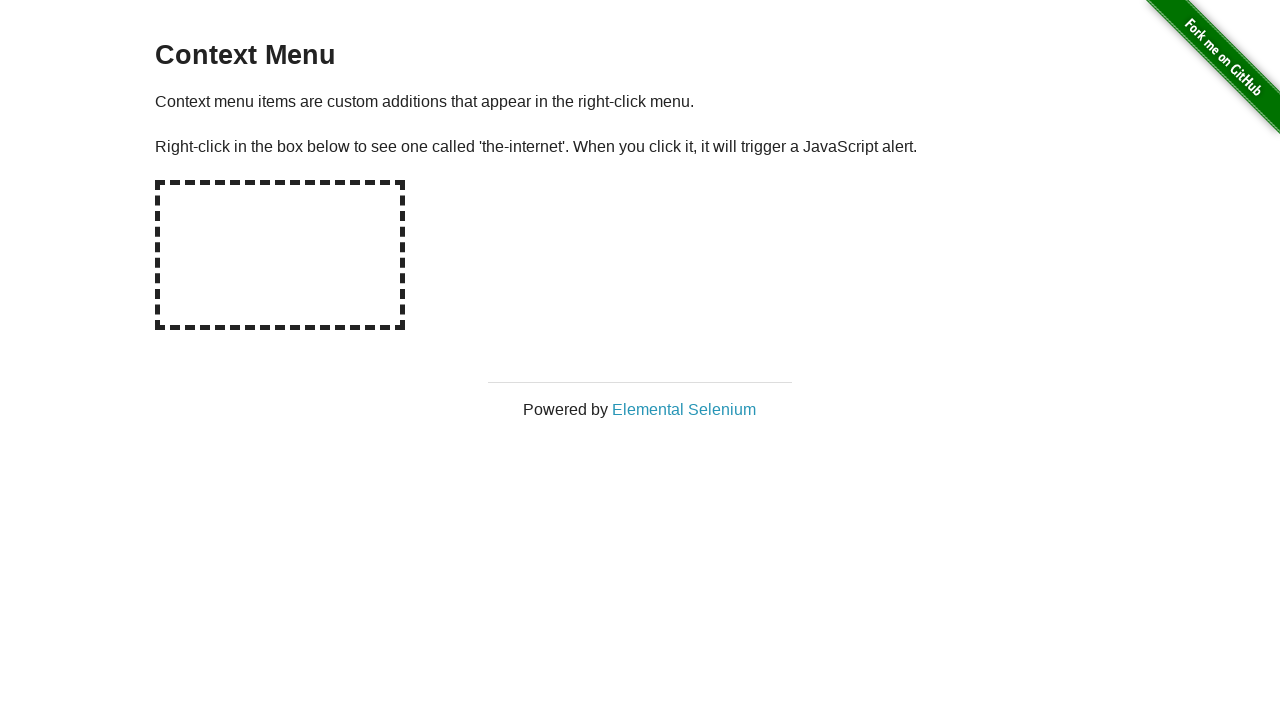

New page finished loading
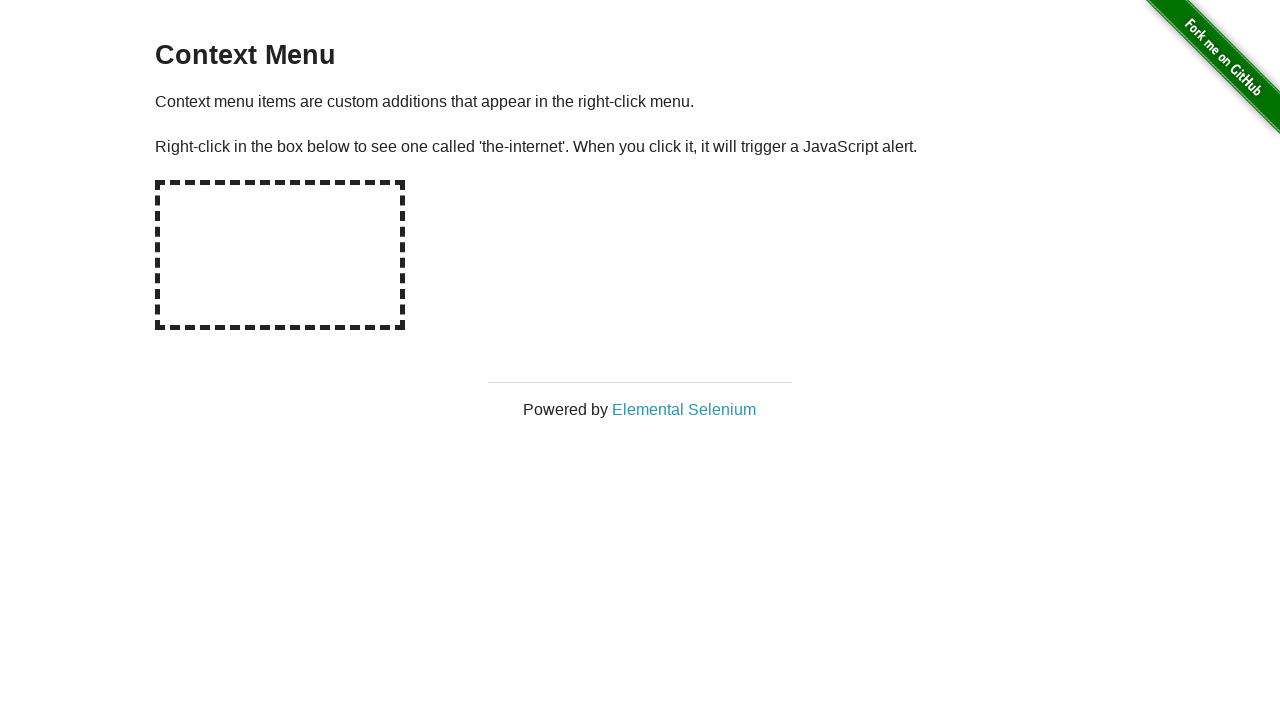

Located h1 element on new page
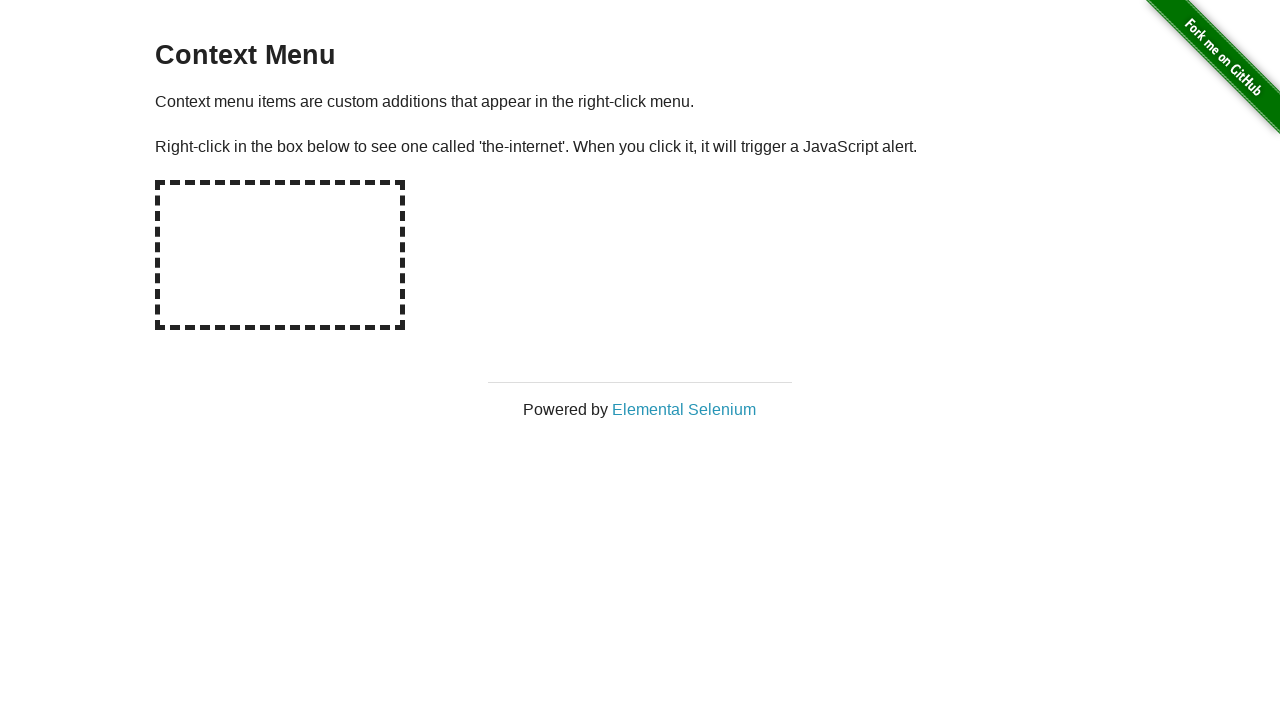

Verified h1 element contains 'Elemental Selenium'
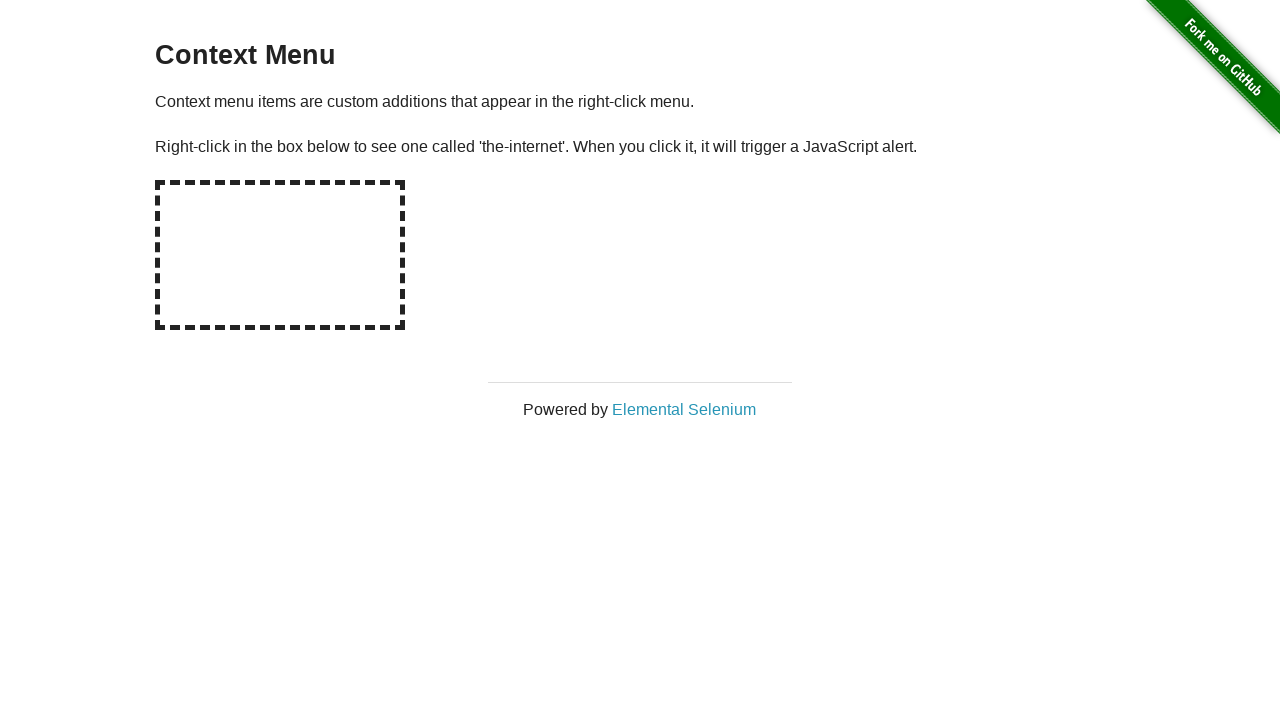

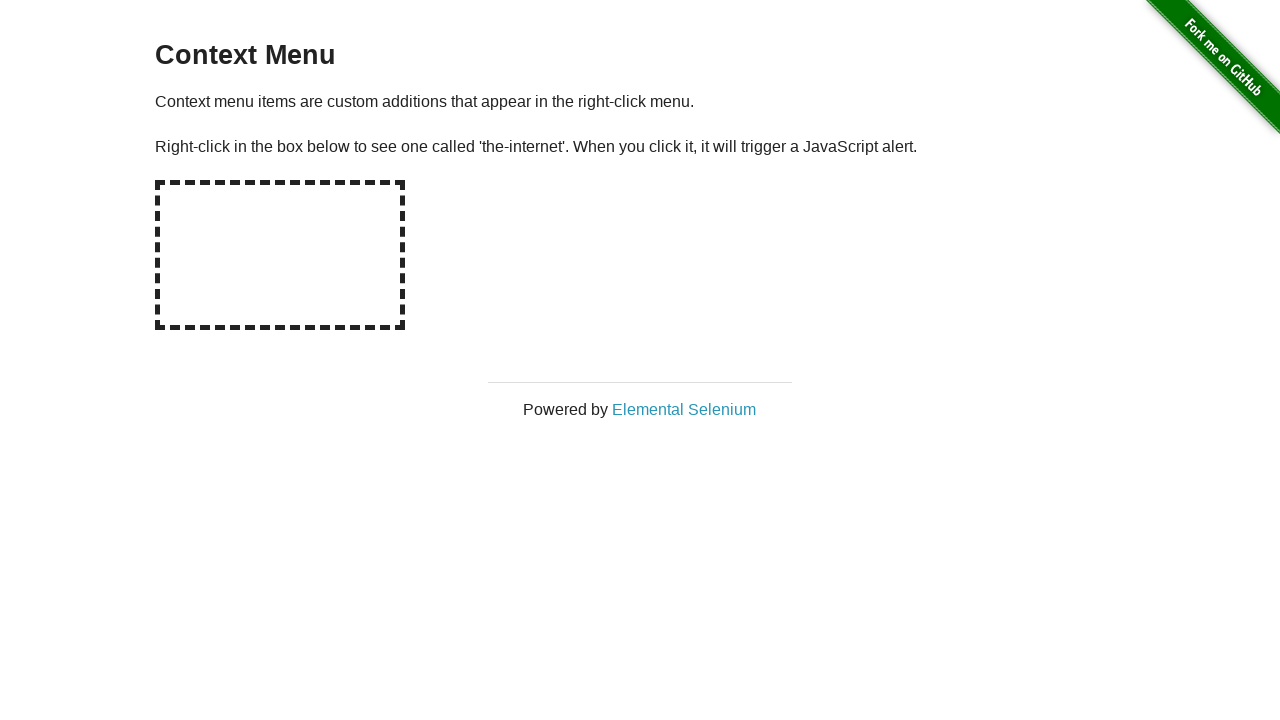